Tests show/hide functionality by entering text, hiding the textbox, showing it again, and clearing it

Starting URL: https://rahulshettyacademy.com/AutomationPractice/

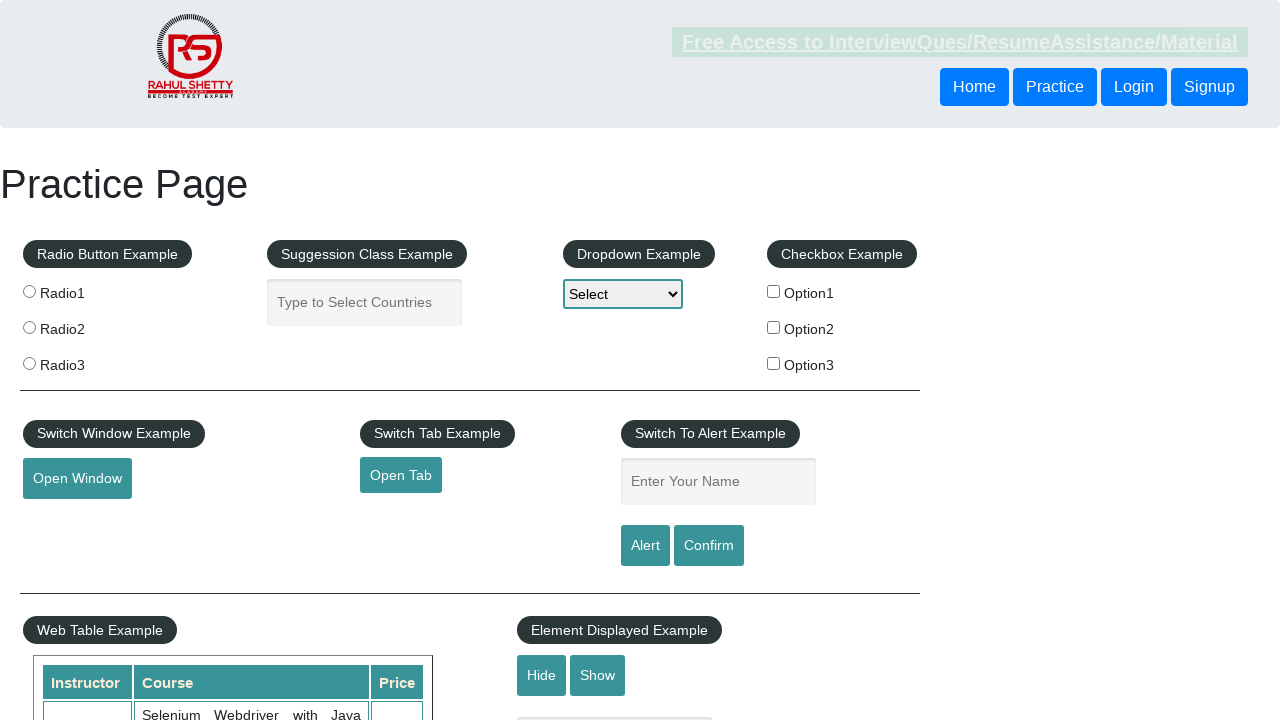

Entered 'Hello!!!' text in the displayed text field on #displayed-text
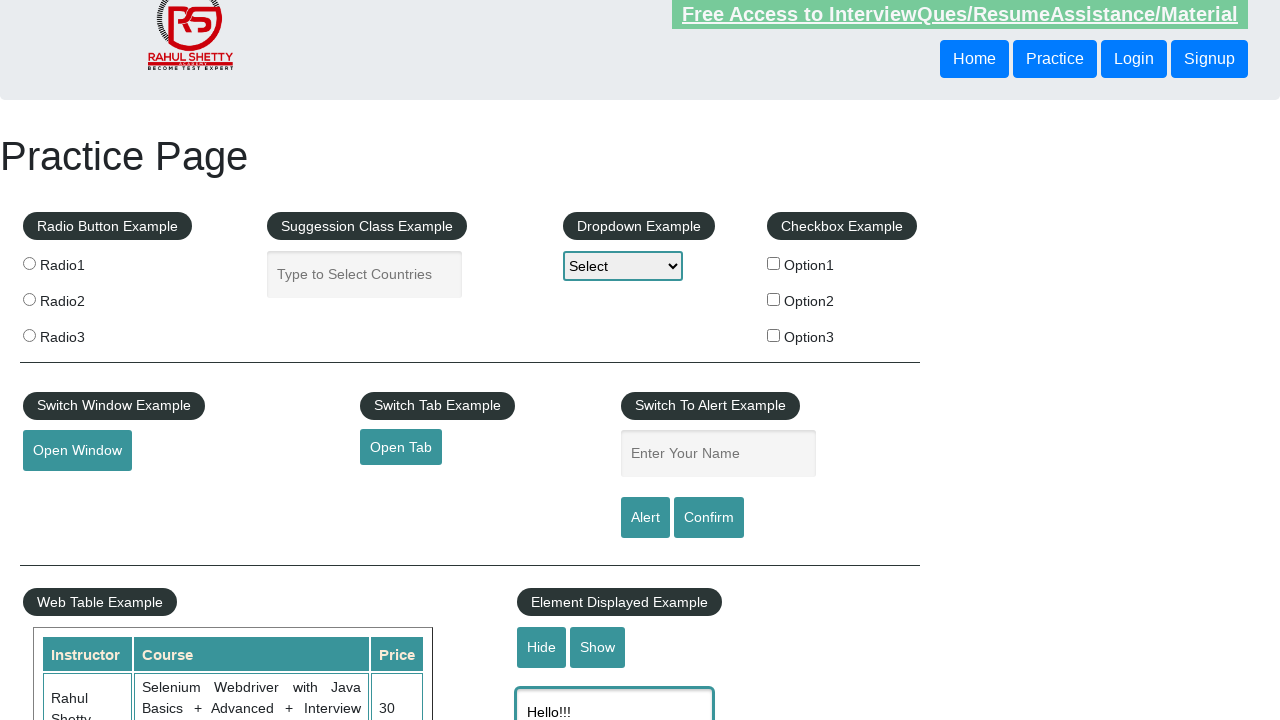

Clicked hide textbox button to hide the text field at (542, 647) on #hide-textbox
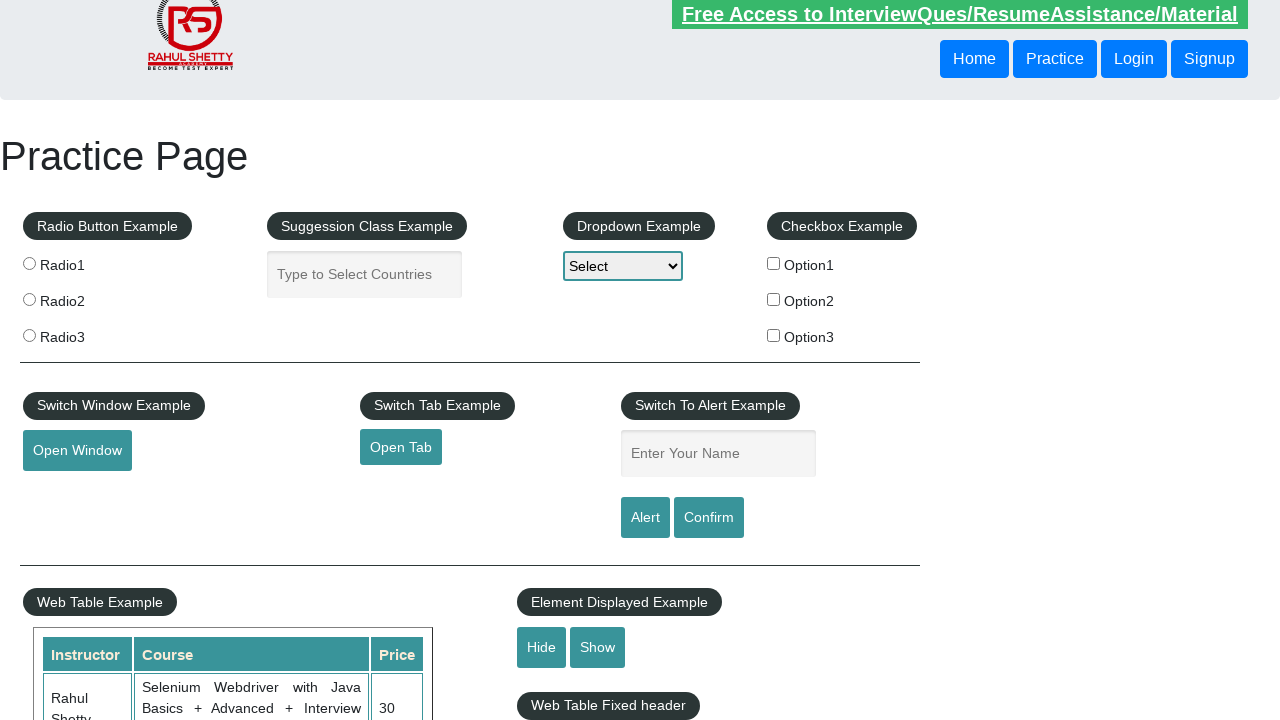

Clicked show textbox button to display the text field again at (598, 647) on #show-textbox
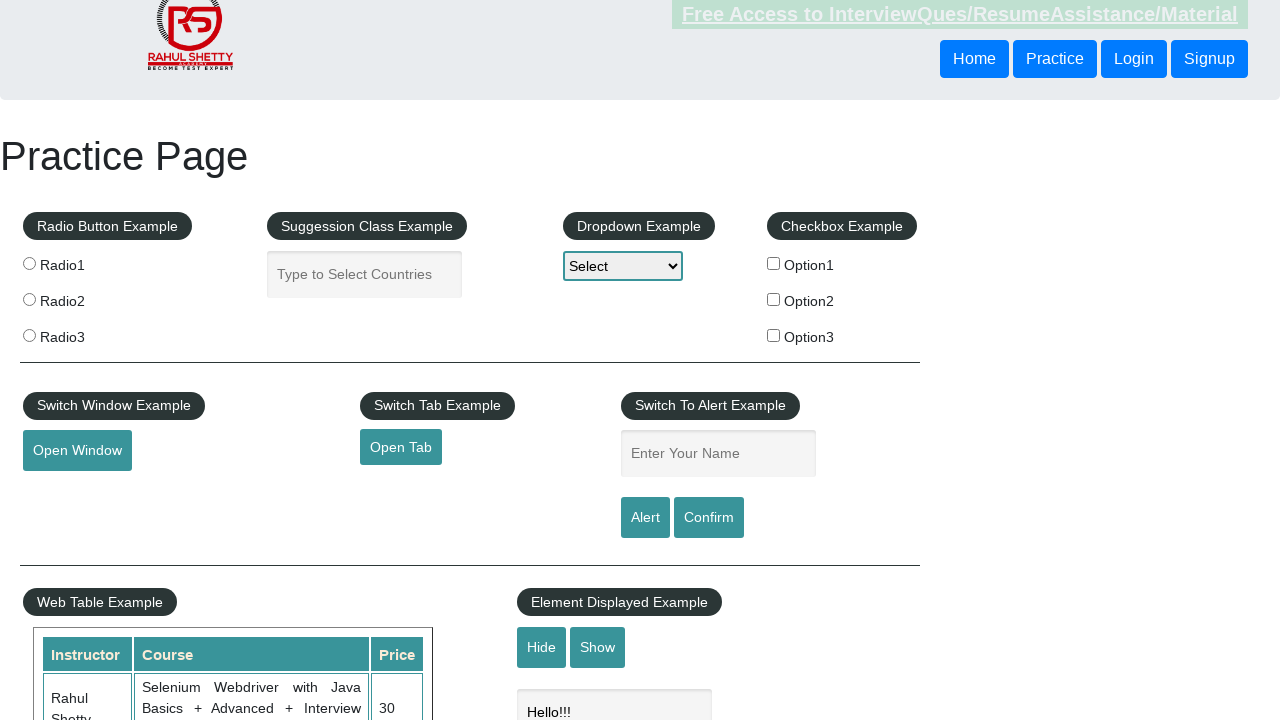

Cleared the text field by filling it with empty string on #displayed-text
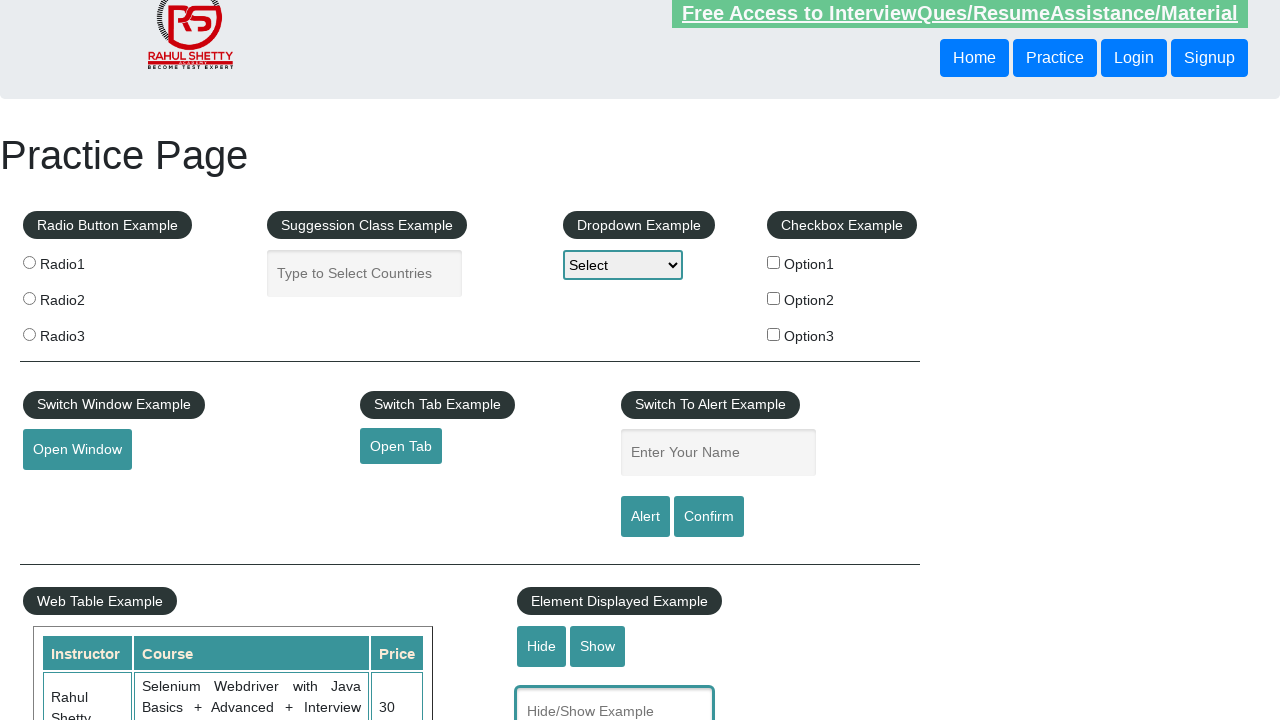

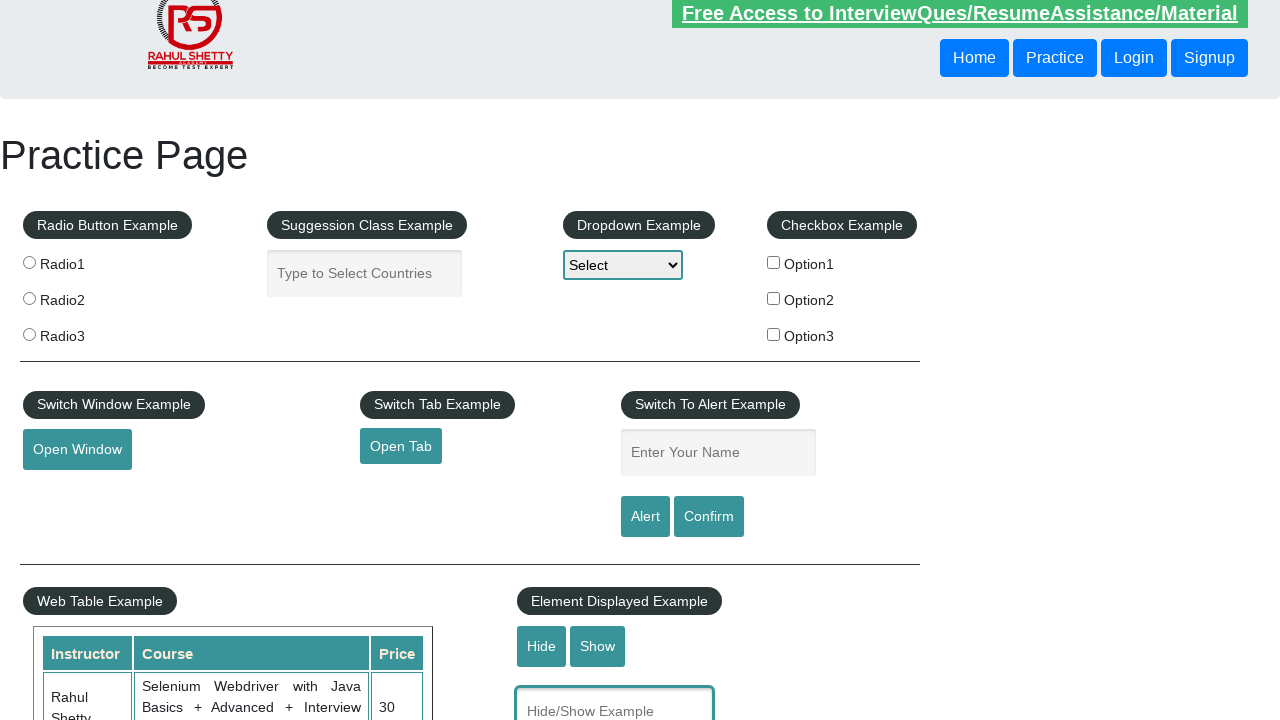